Tests XPath locator strategies by navigating to an automation practice page and verifying button elements can be located using following-sibling and parent axis traversal.

Starting URL: https://rahulshettyacademy.com/AutomationPractice/

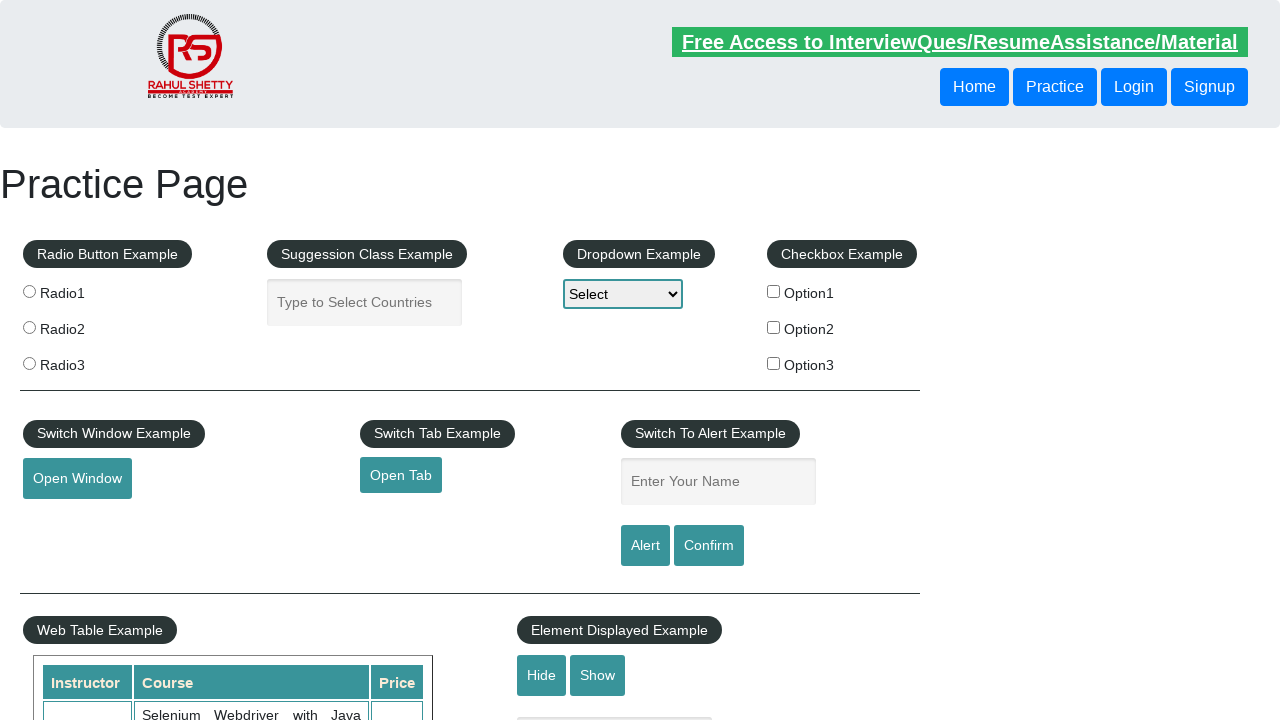

Waited for header buttons to be visible
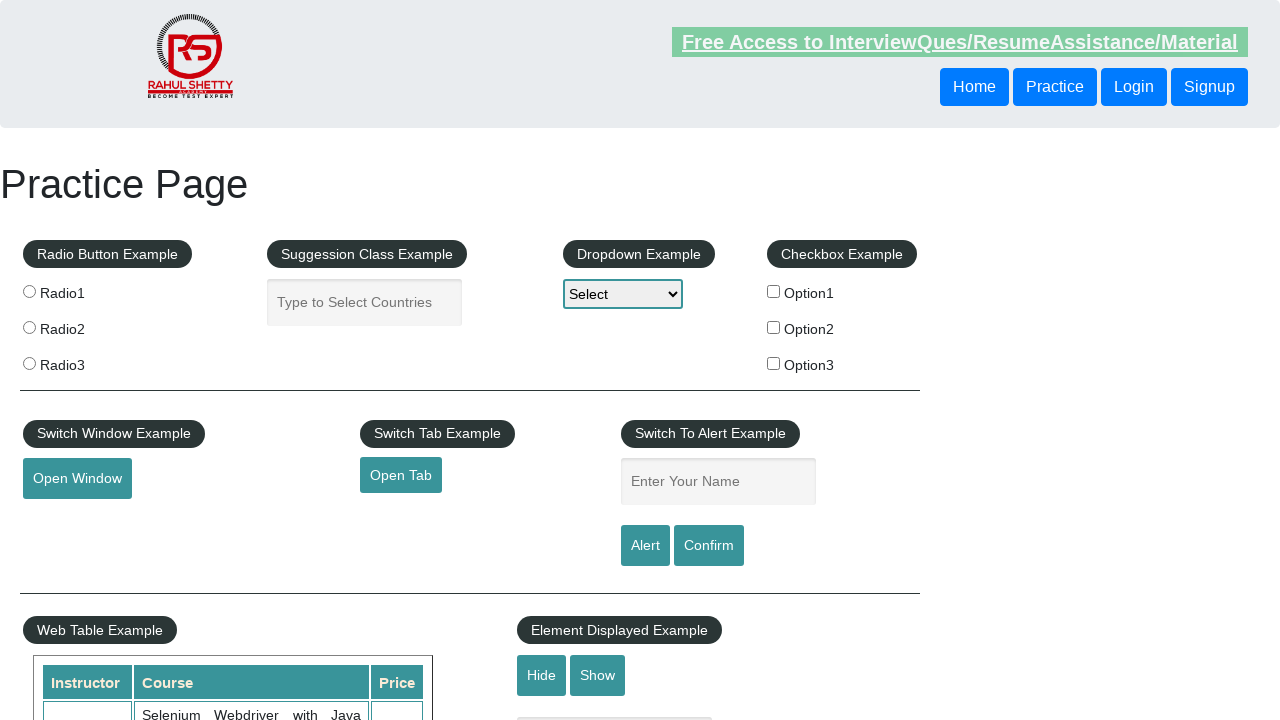

Located button using following-sibling XPath axis
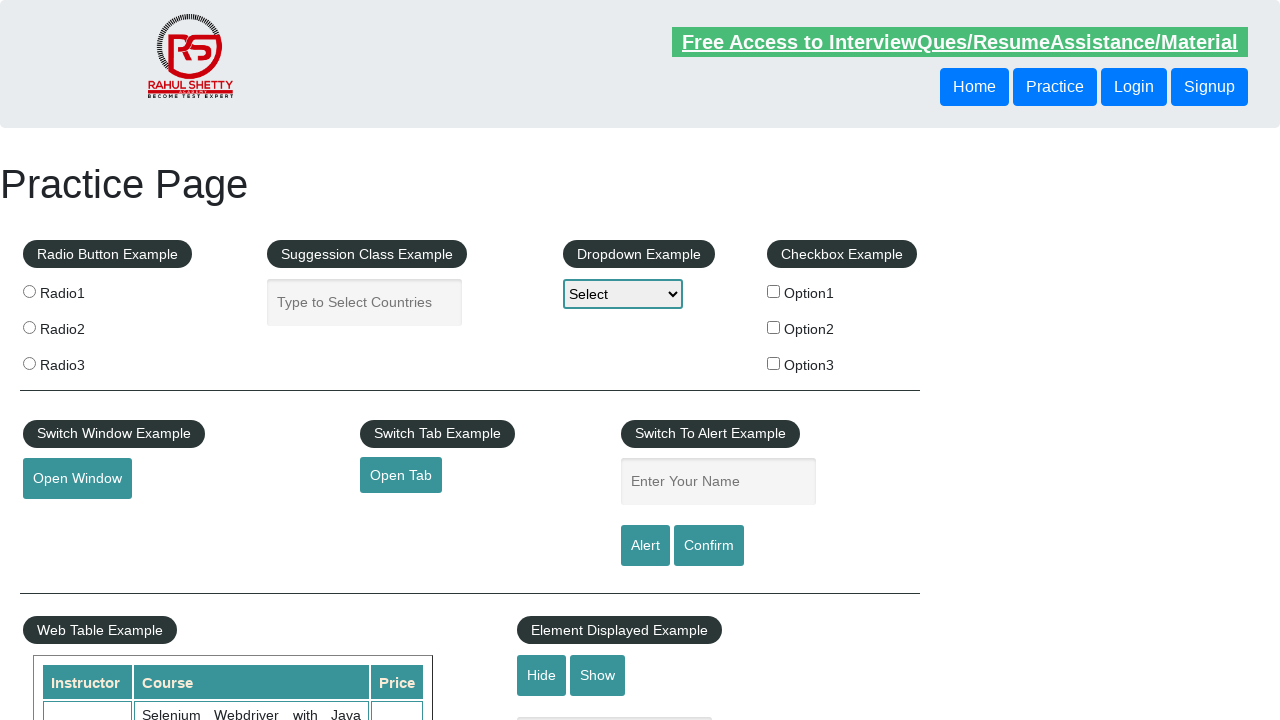

Verified following-sibling button is visible
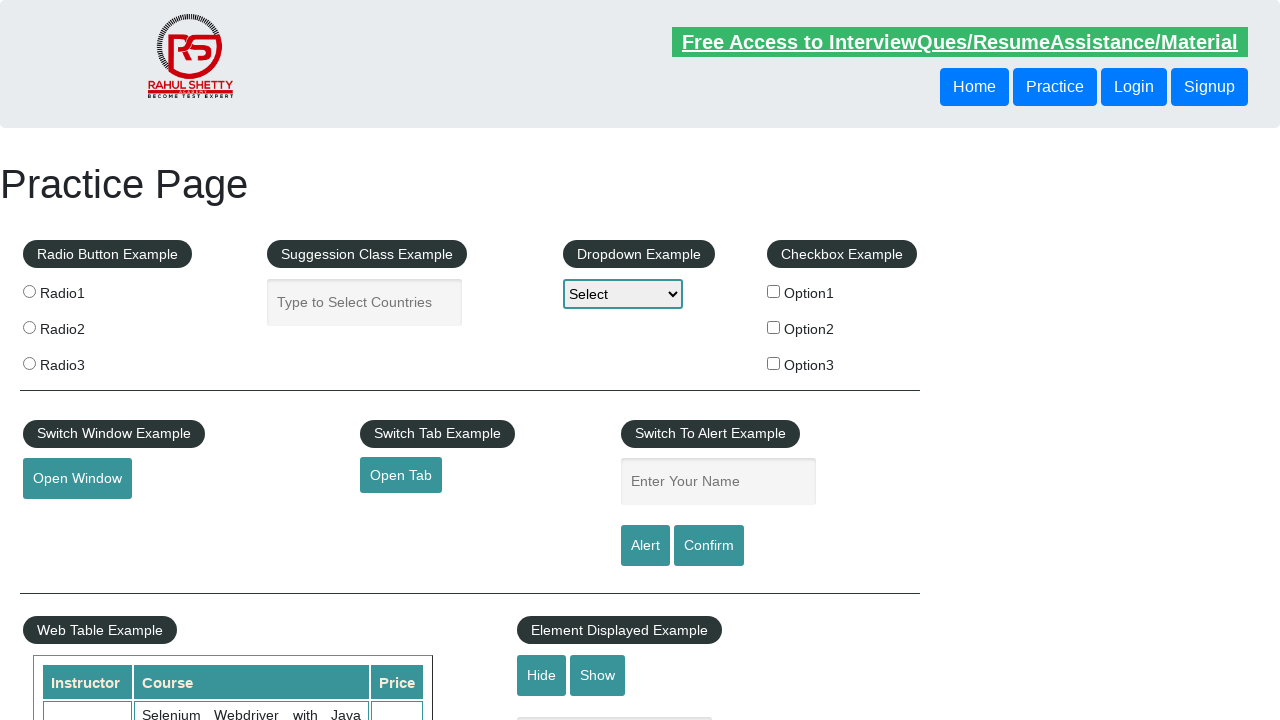

Located button using parent XPath axis
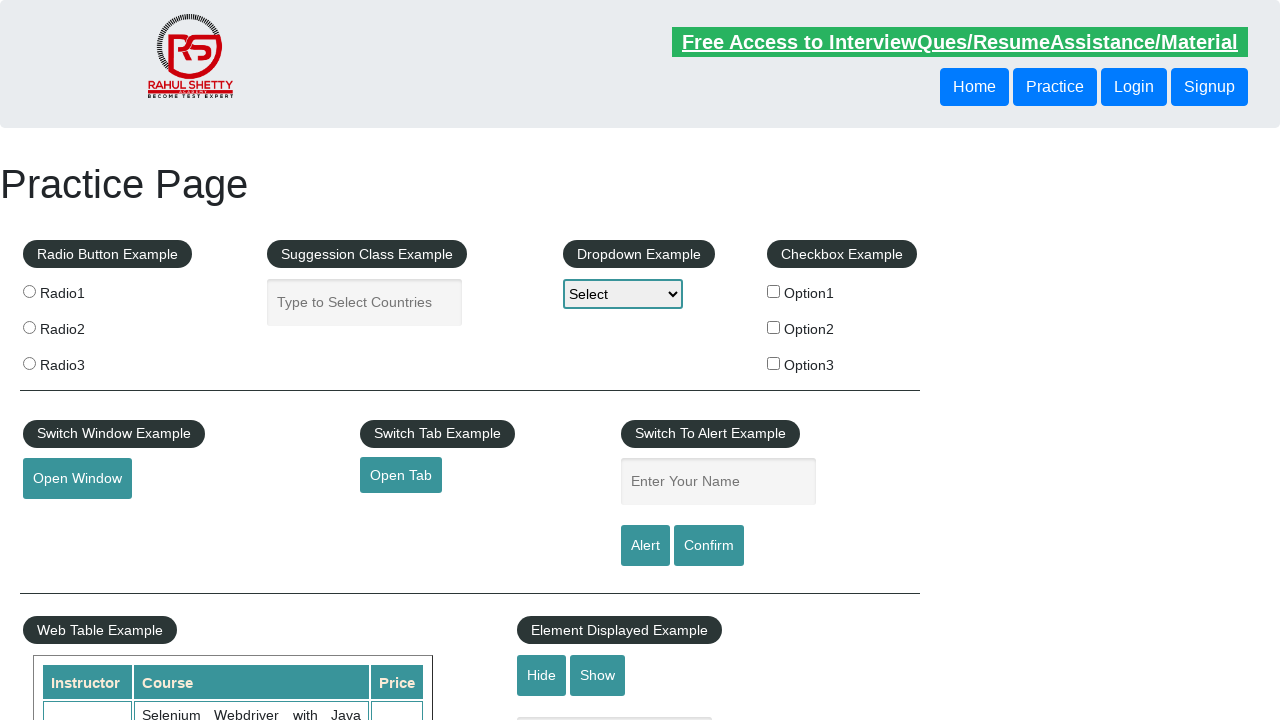

Verified parent axis button is visible
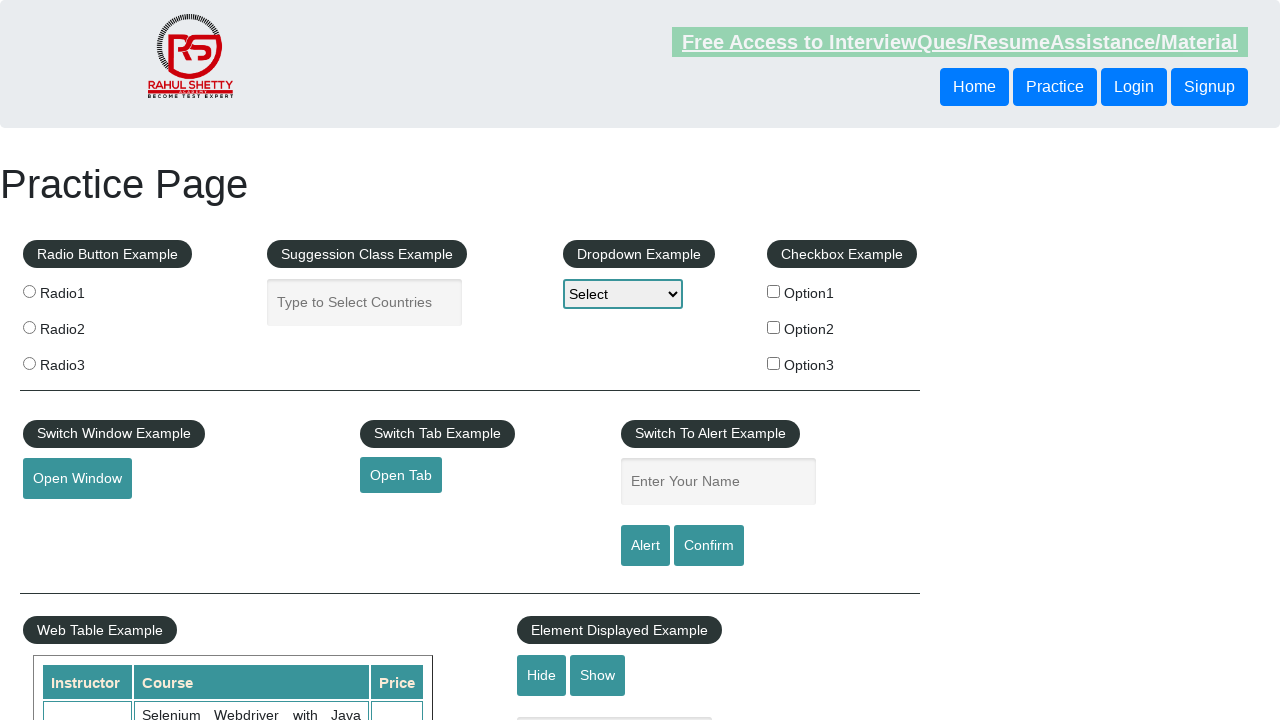

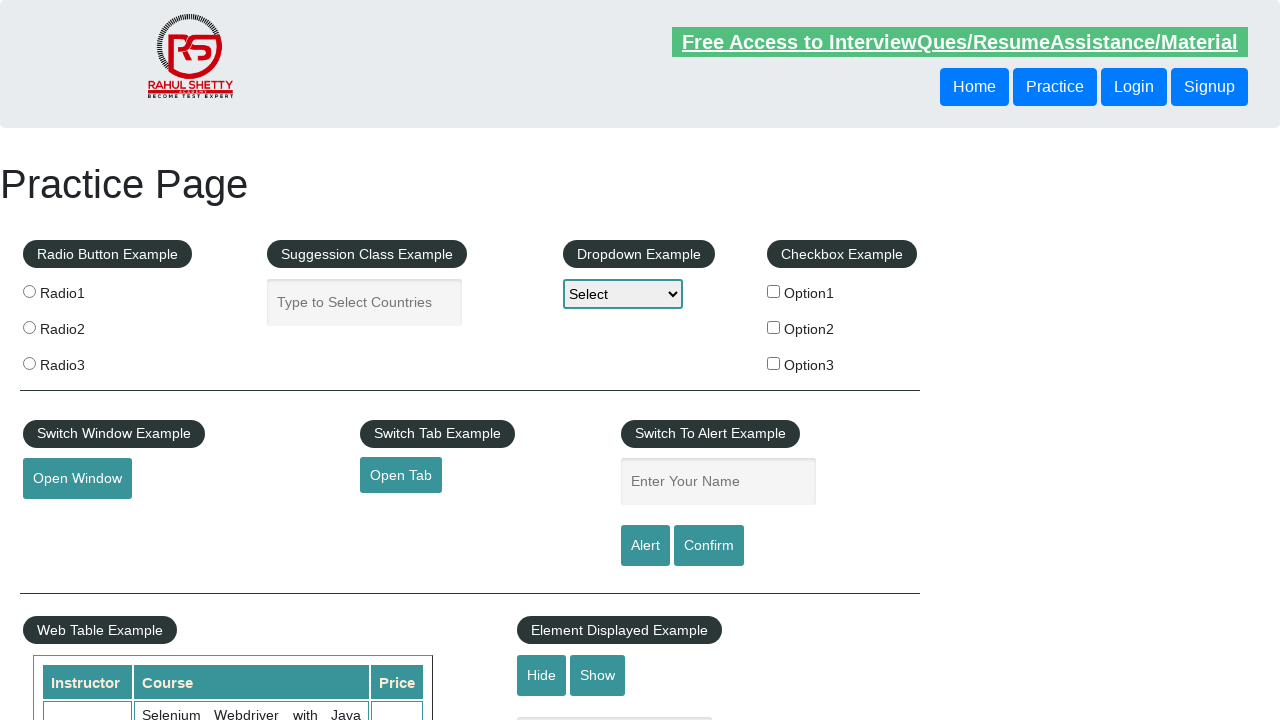